Navigates to a school homepage and refreshes the page to verify it loads correctly

Starting URL: https://andie.standrewscc.qld.edu.au/homepage/code/12ENGIN11

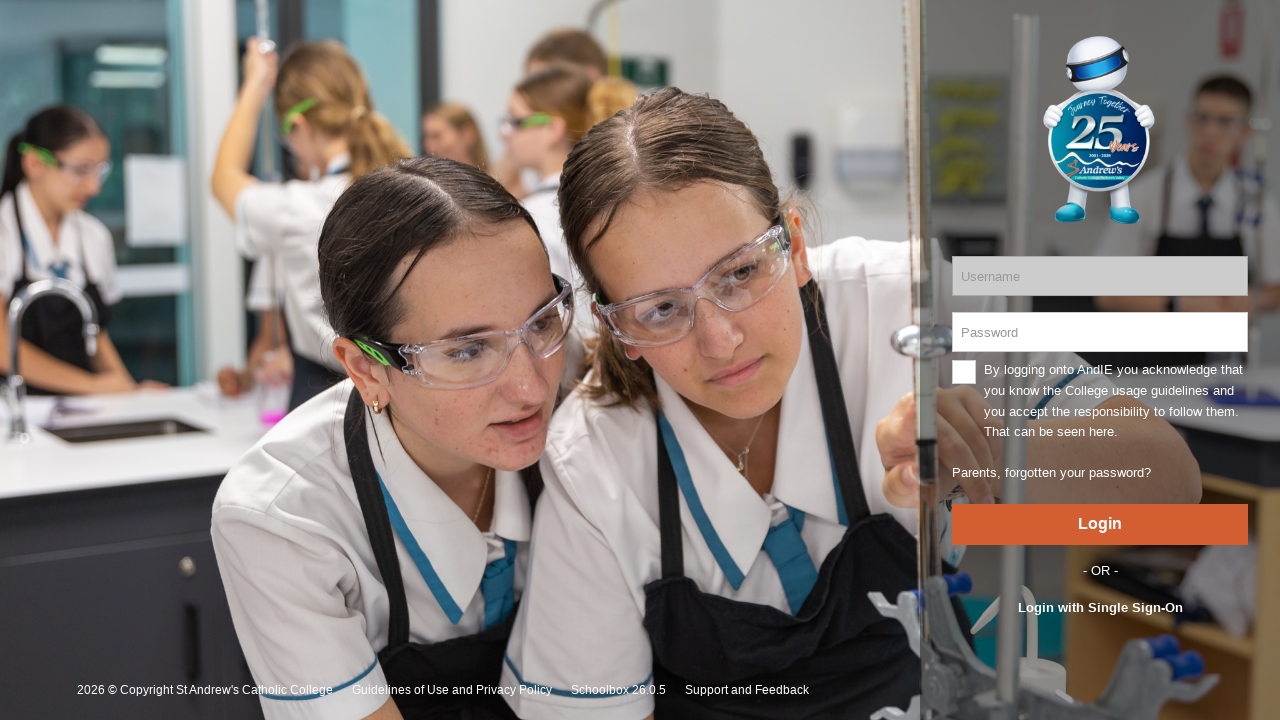

Waited for initial page load on school homepage
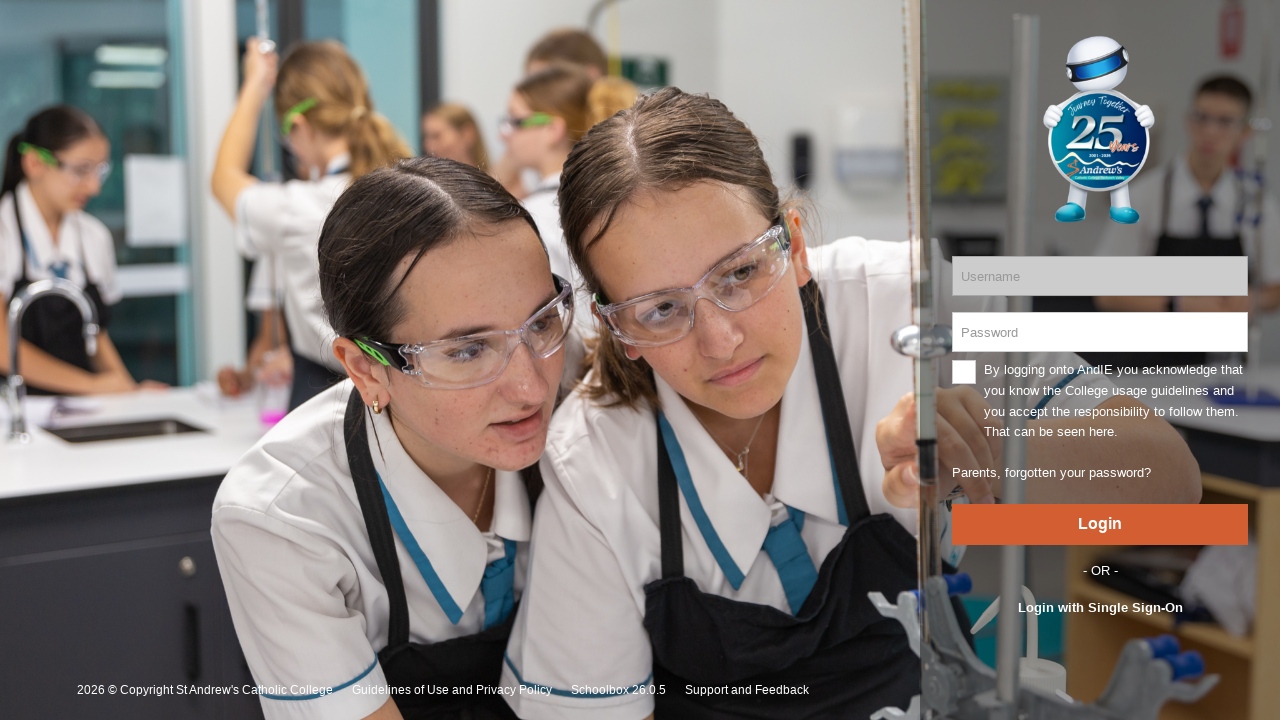

Refreshed the page
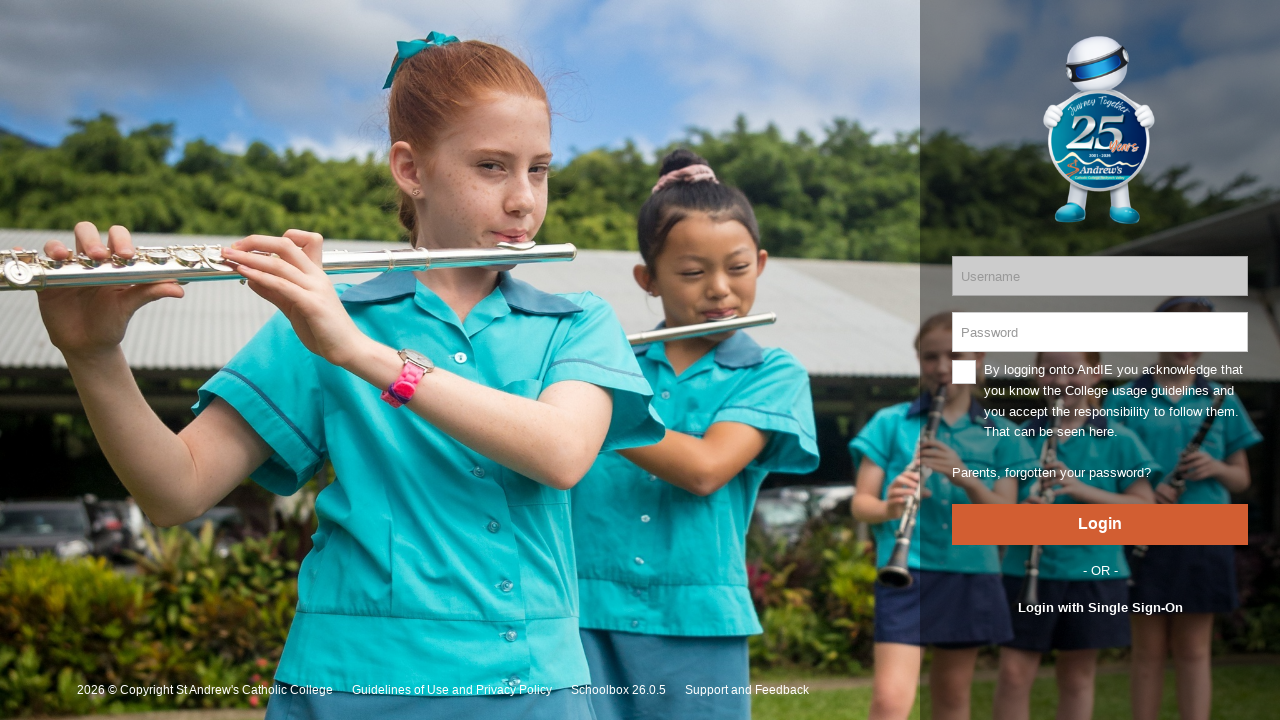

Waited for page to load after refresh
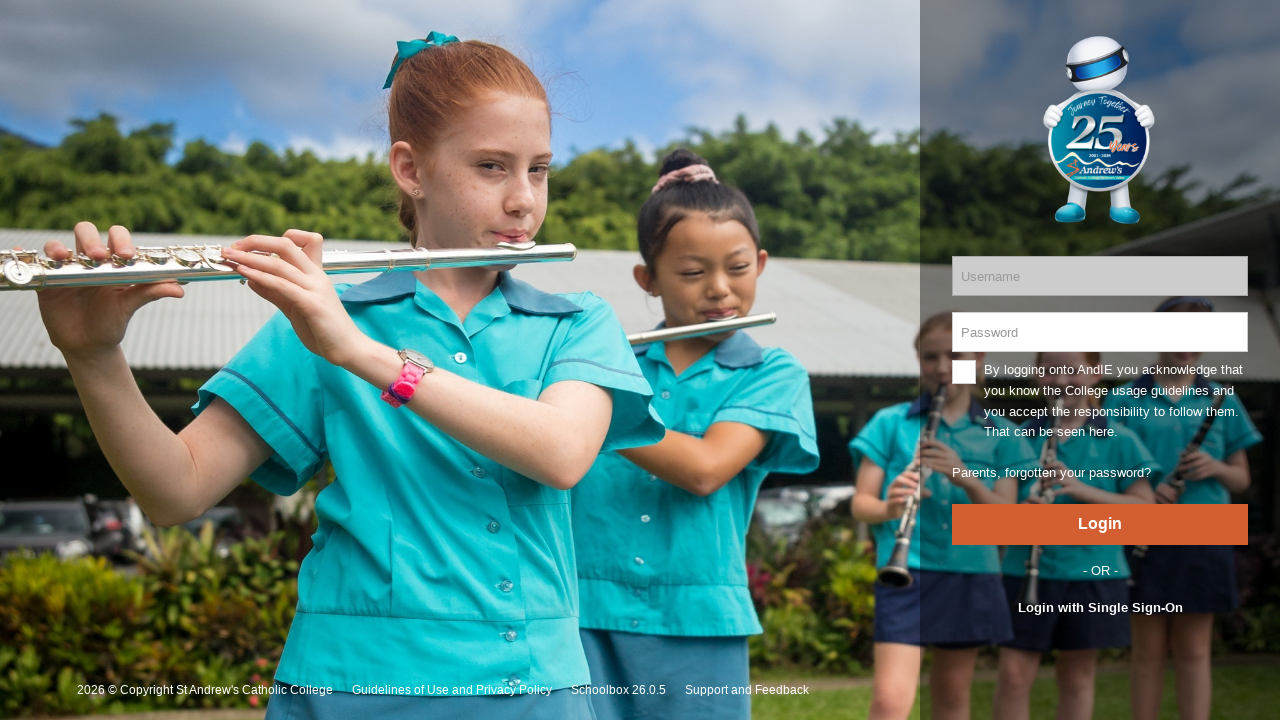

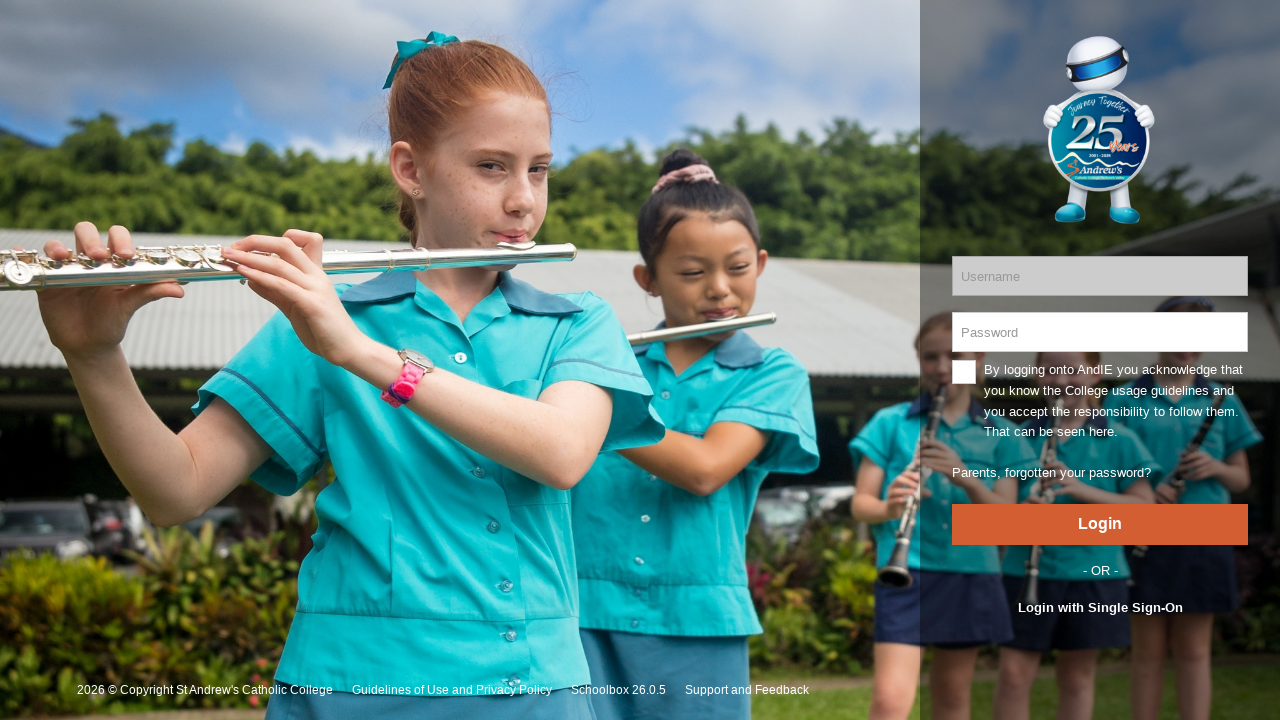